Tests registration form validation by submitting without username and verifying the error message appears

Starting URL: https://parabank.parasoft.com/parabank/index.htm

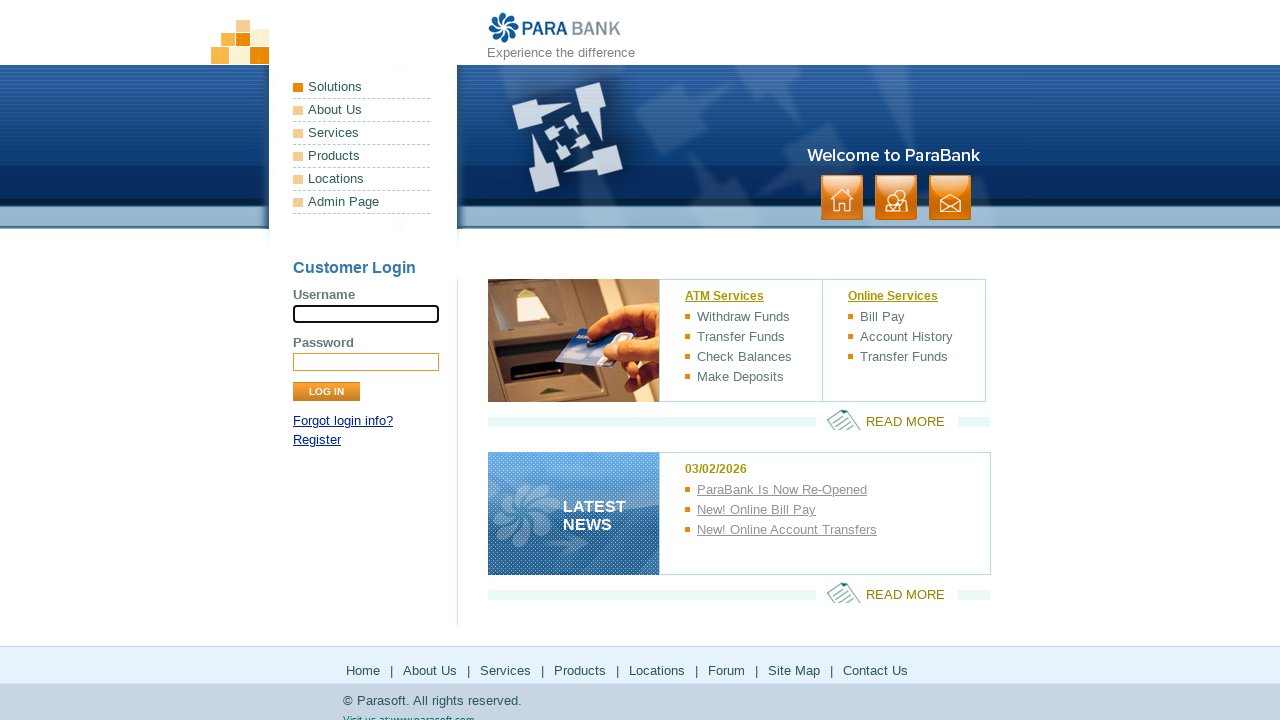

Clicked Register link at (317, 440) on text=Register
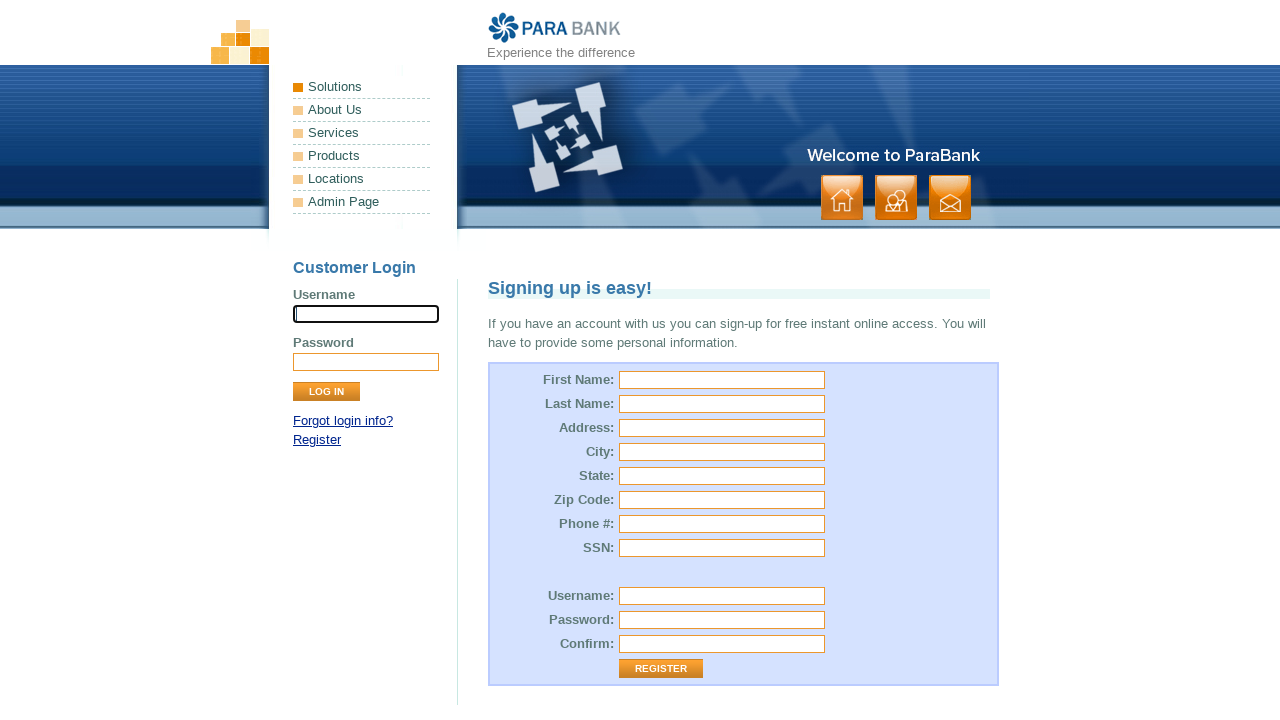

Registration form loaded
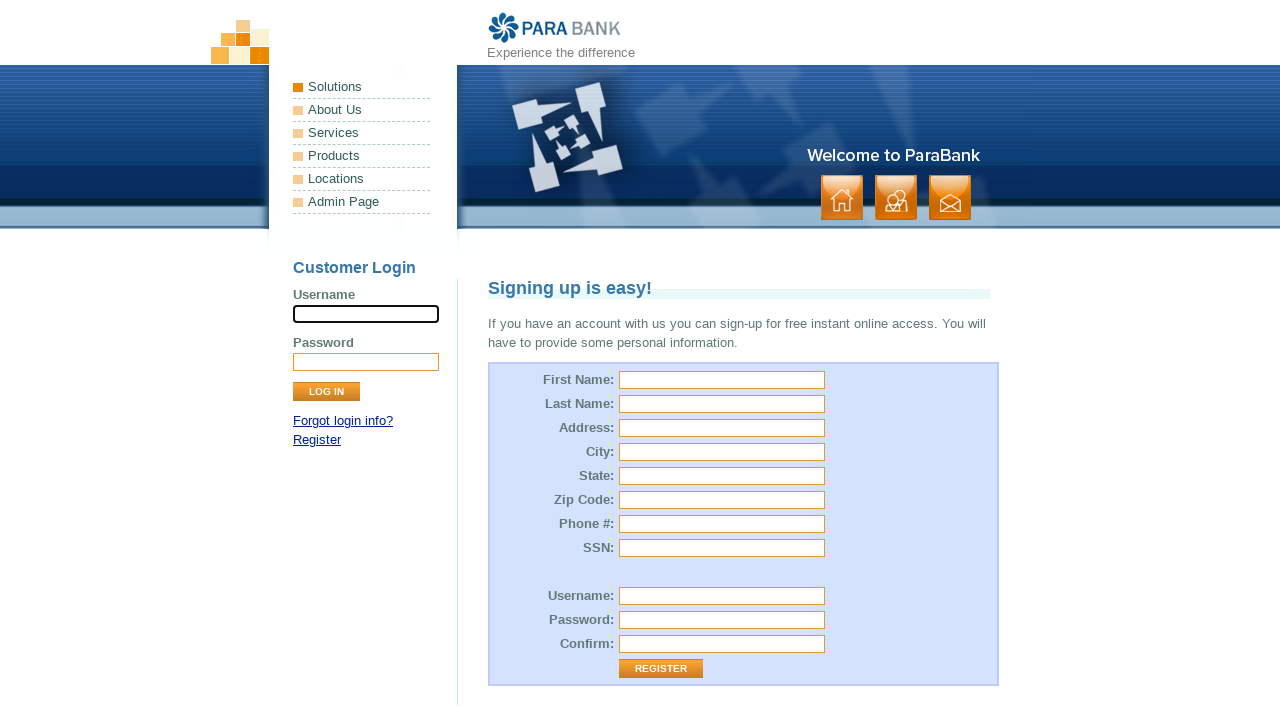

Filled first name field with 'Christopher' on #customer\.firstName
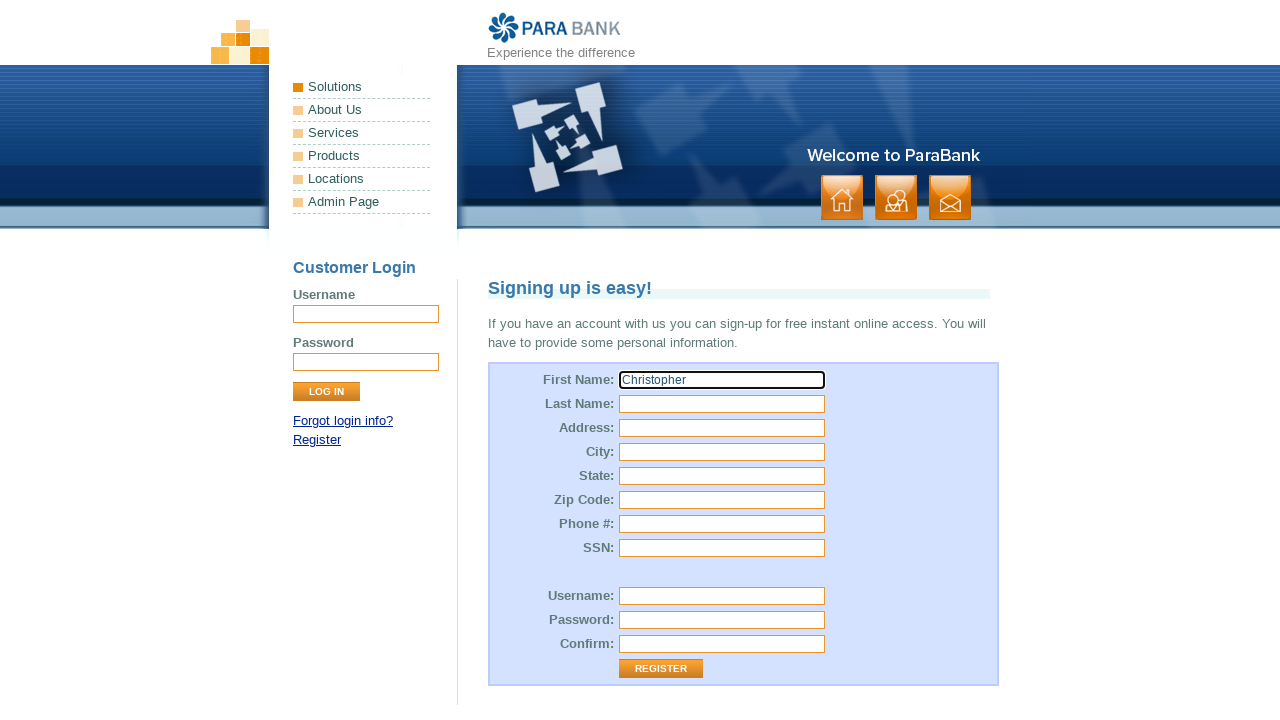

Filled last name field with 'Anderson' on #customer\.lastName
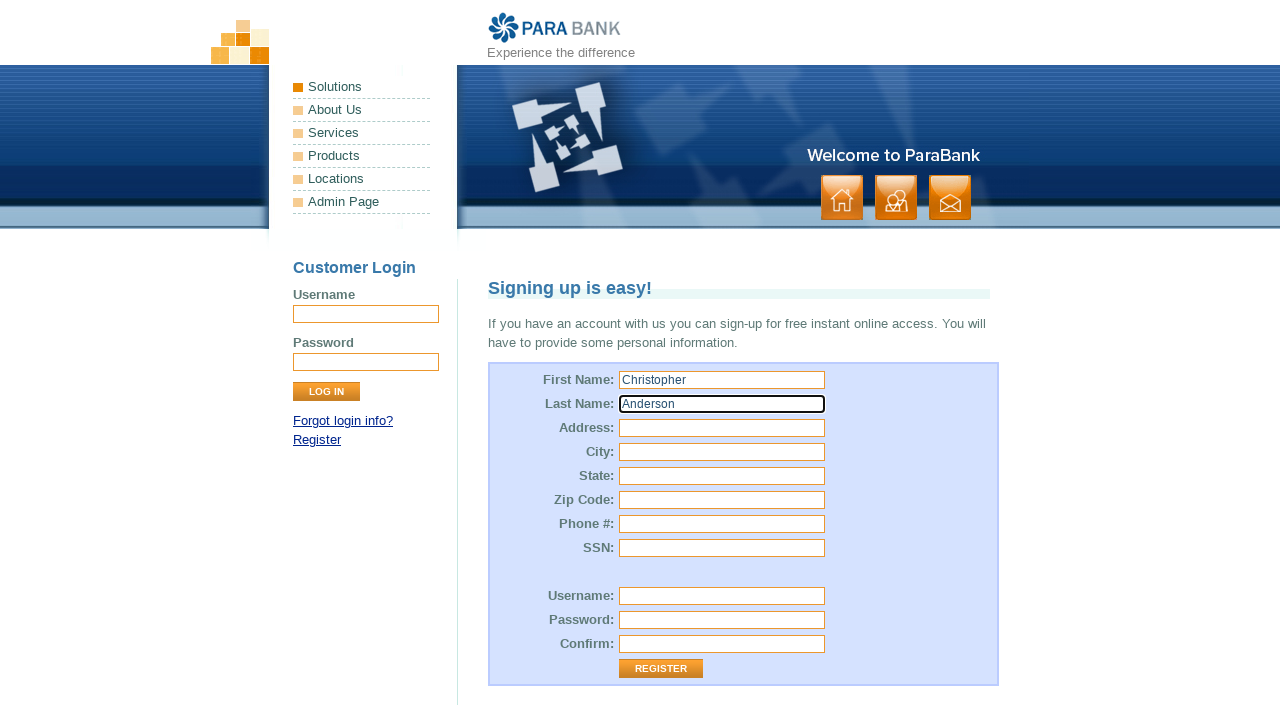

Filled street address with '999 Redwood Road' on #customer\.address\.street
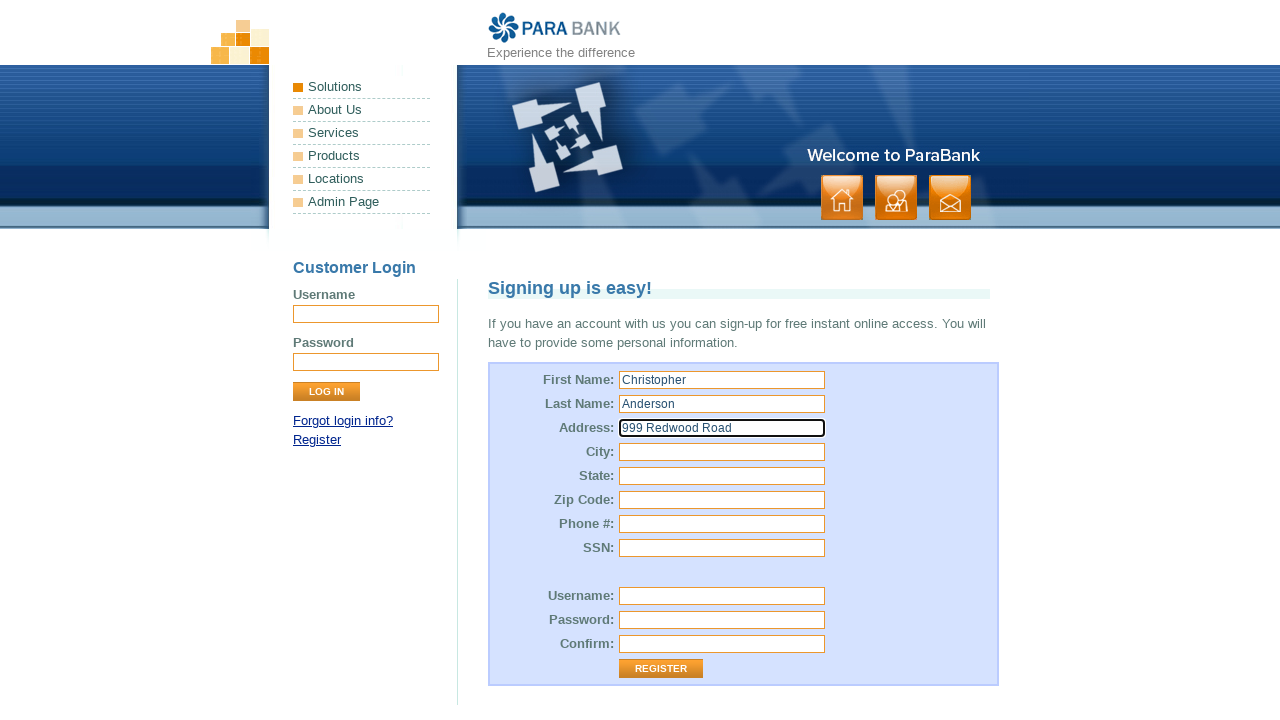

Filled city field with 'San Francisco' on #customer\.address\.city
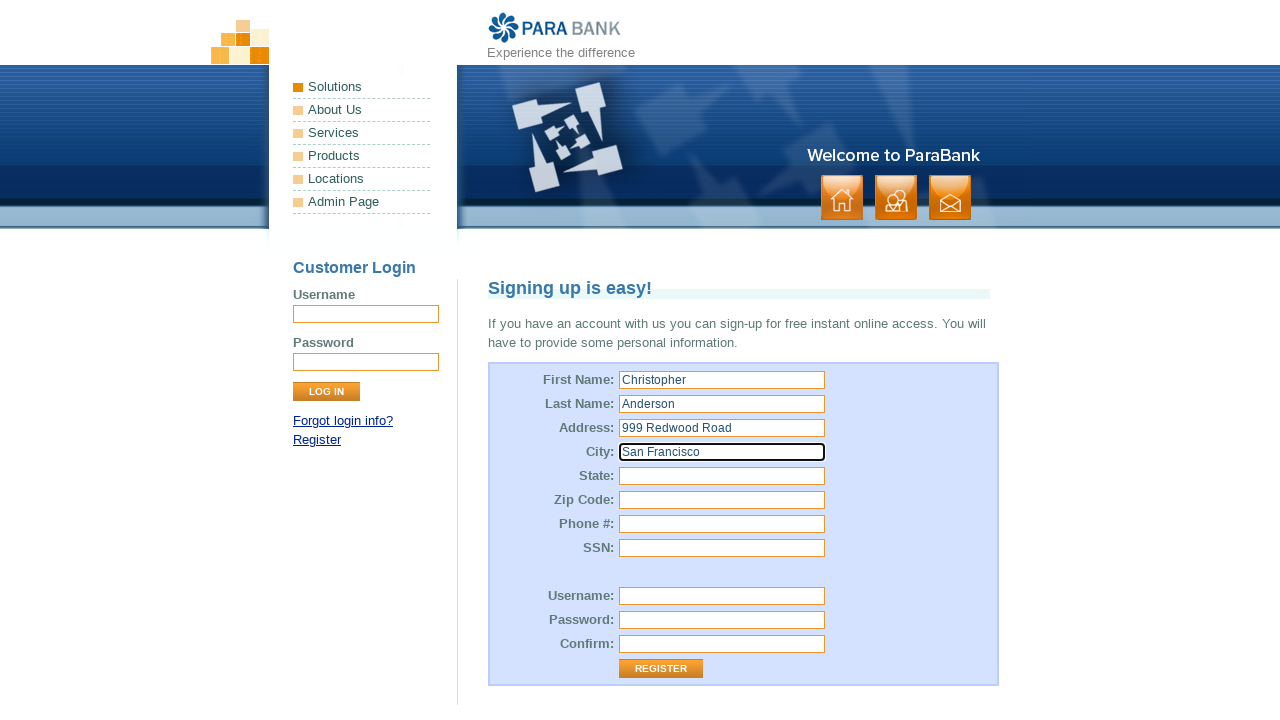

Filled state field with 'California' on #customer\.address\.state
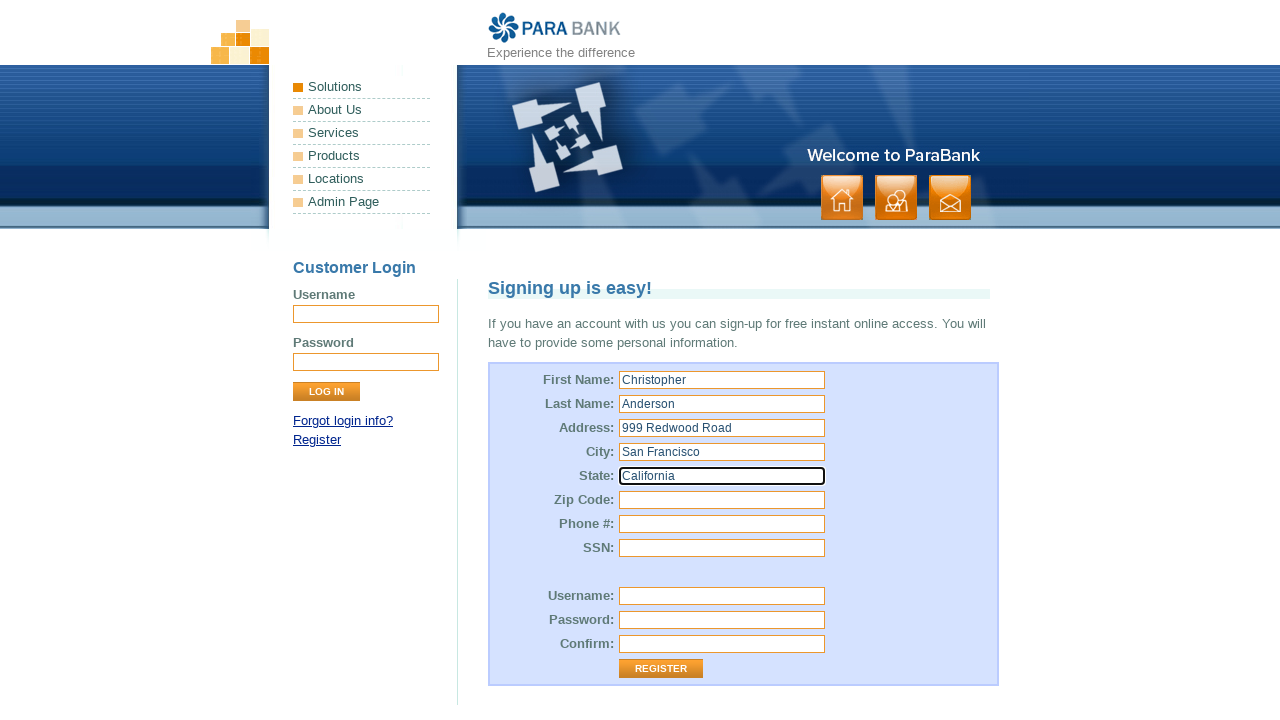

Filled zip code field with '94102' on #customer\.address\.zipCode
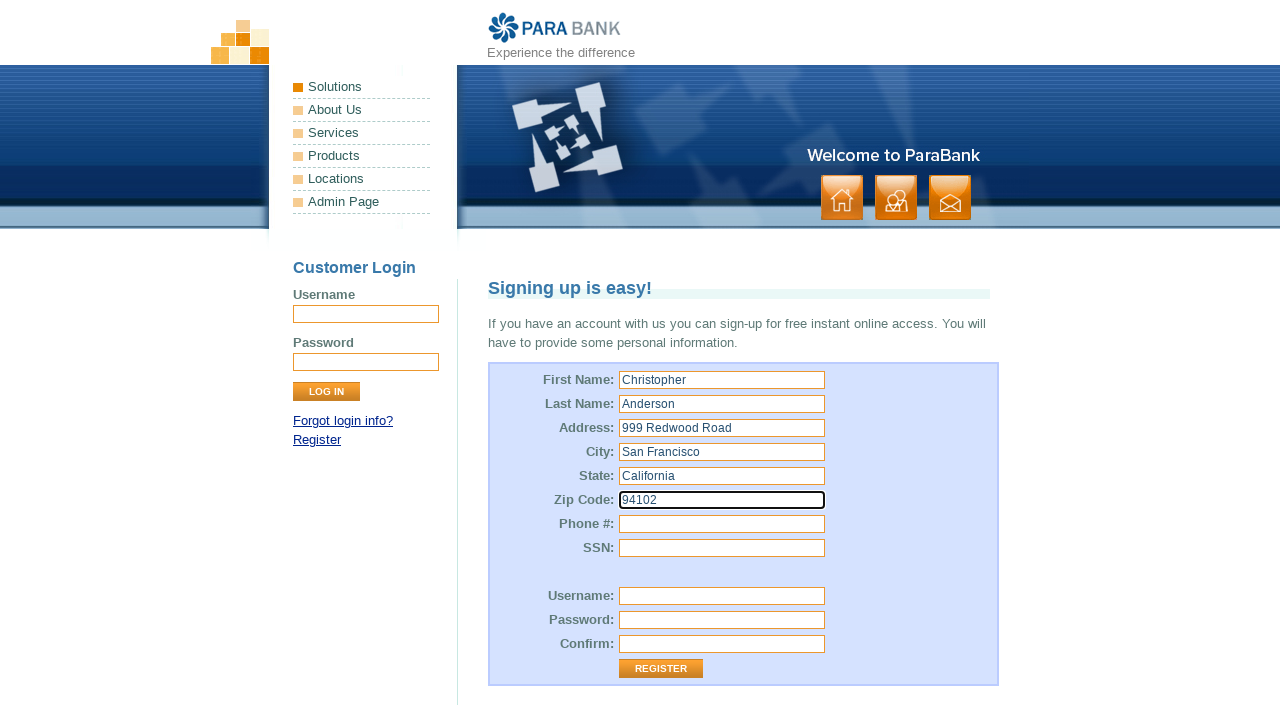

Filled phone number field with '4155552211' on #customer\.phoneNumber
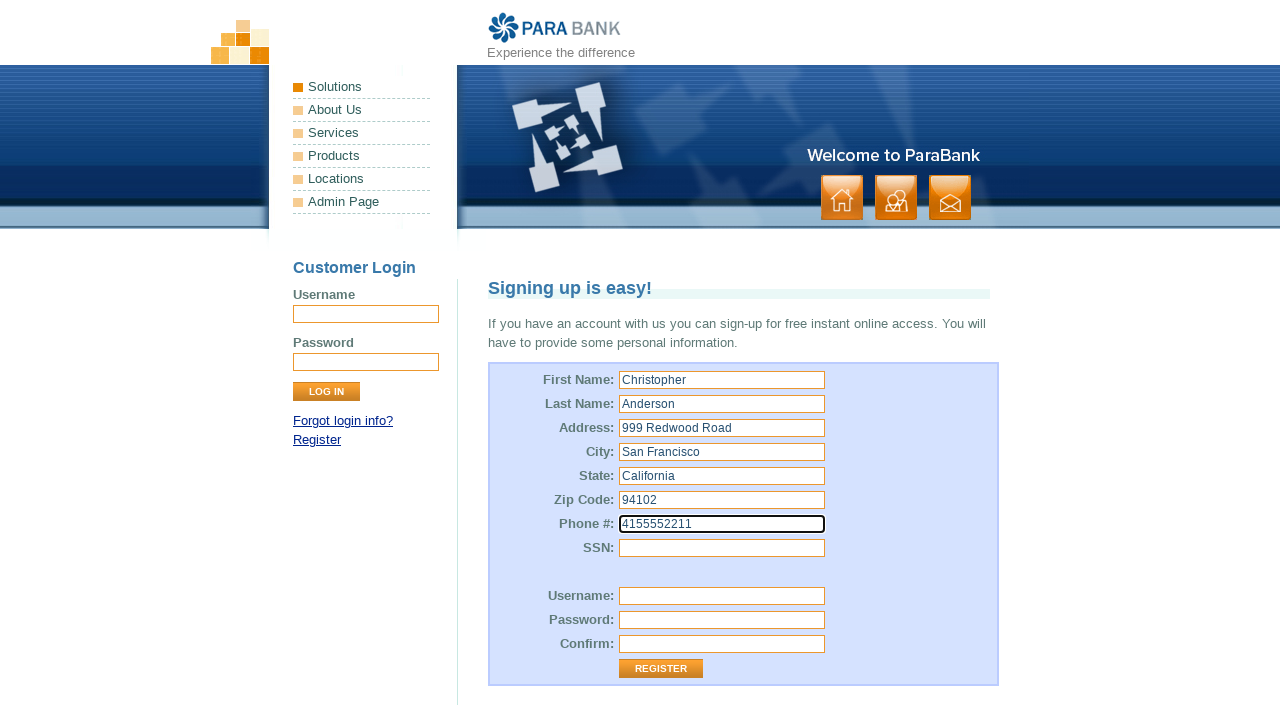

Filled SSN field with '334-22-11223' on #customer\.ssn
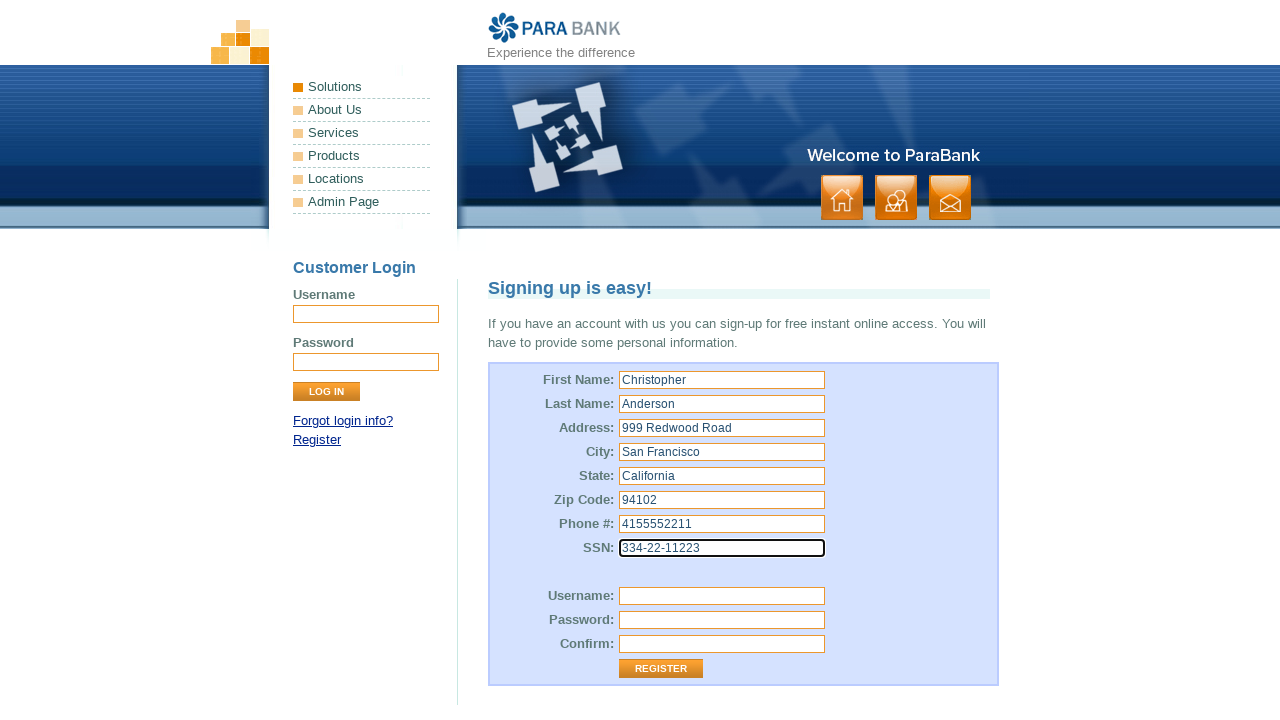

Filled password field with 'SFCity@789' on #customer\.password
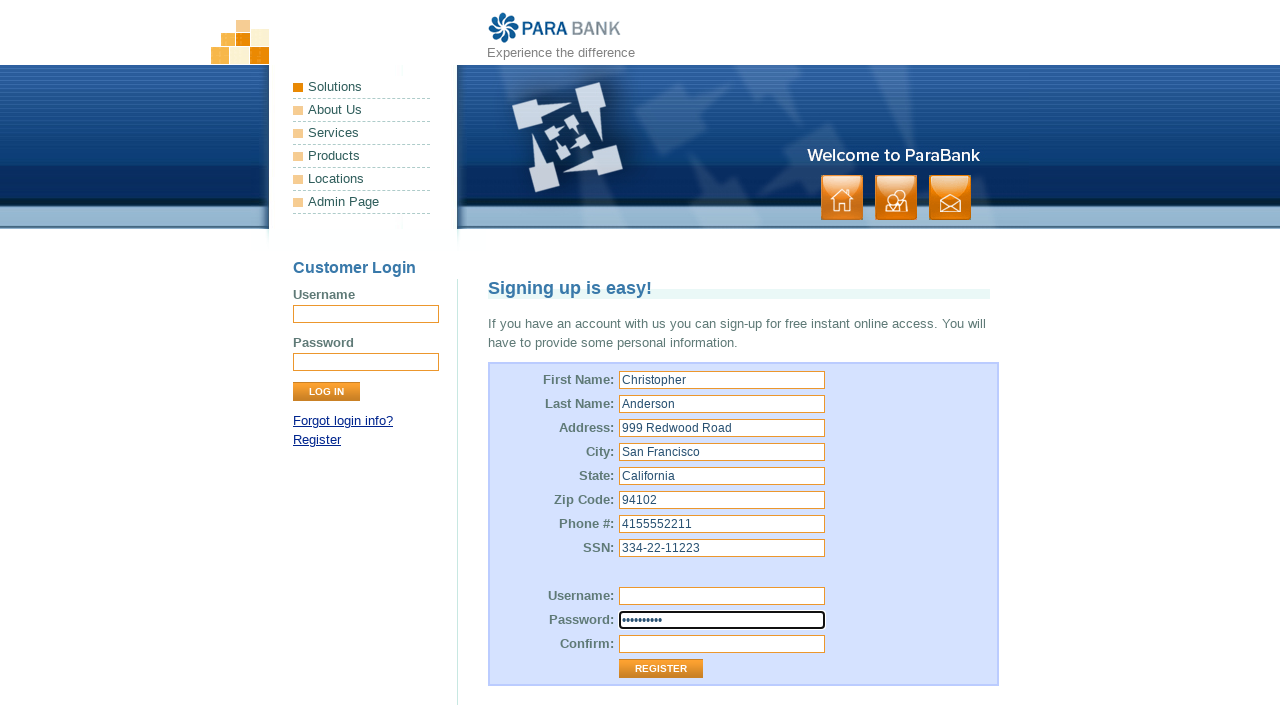

Filled repeated password field with 'SFCity@789' on #repeatedPassword
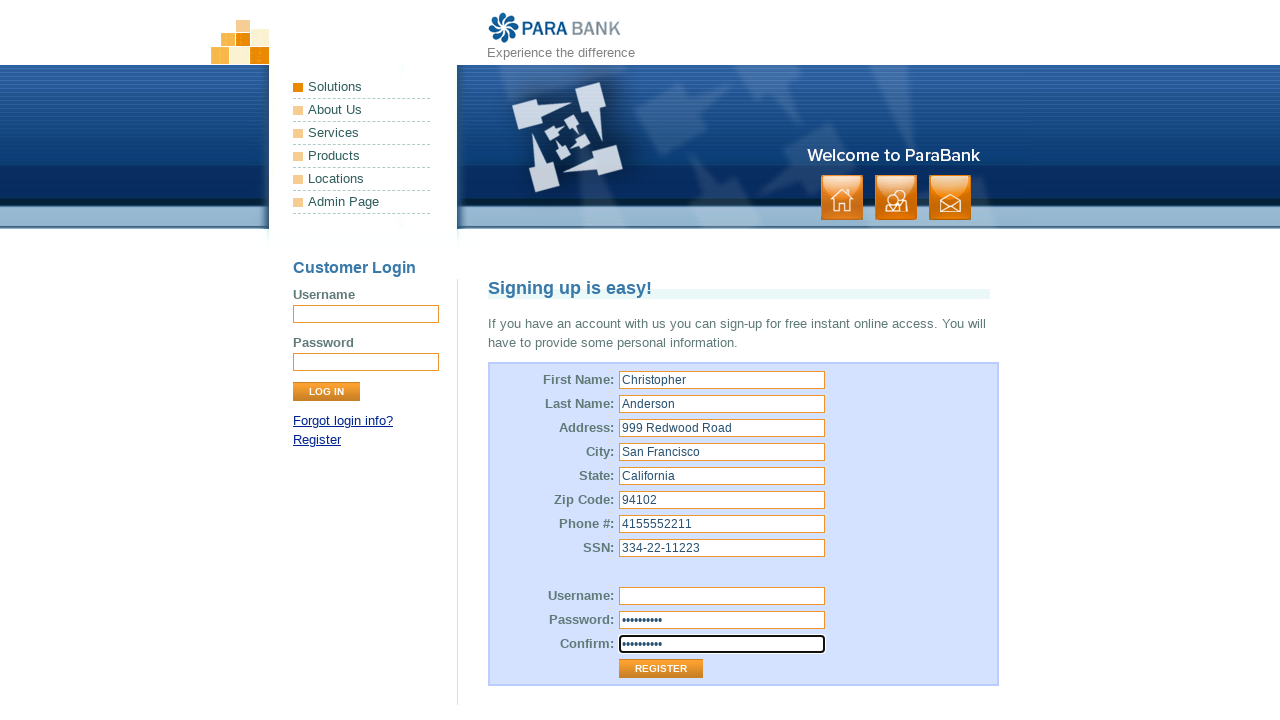

Clicked Register button without filling username field at (661, 669) on input[value='Register']
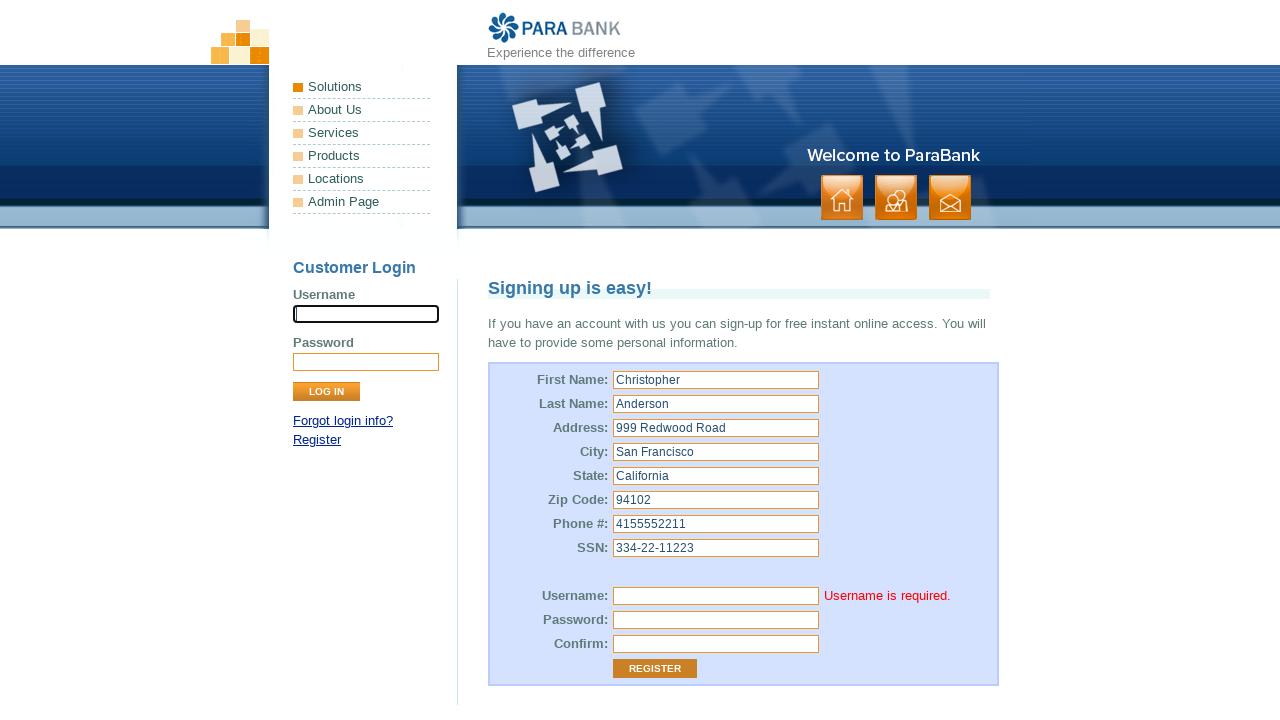

Username error message appeared confirming validation
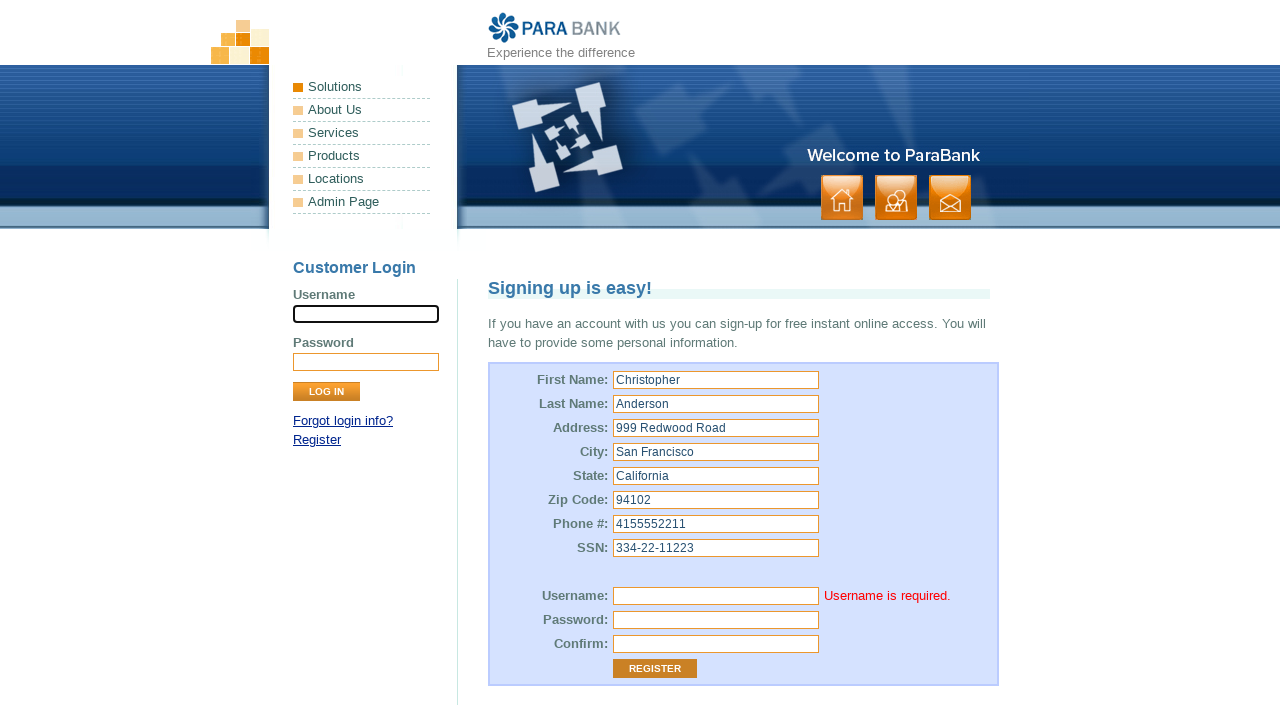

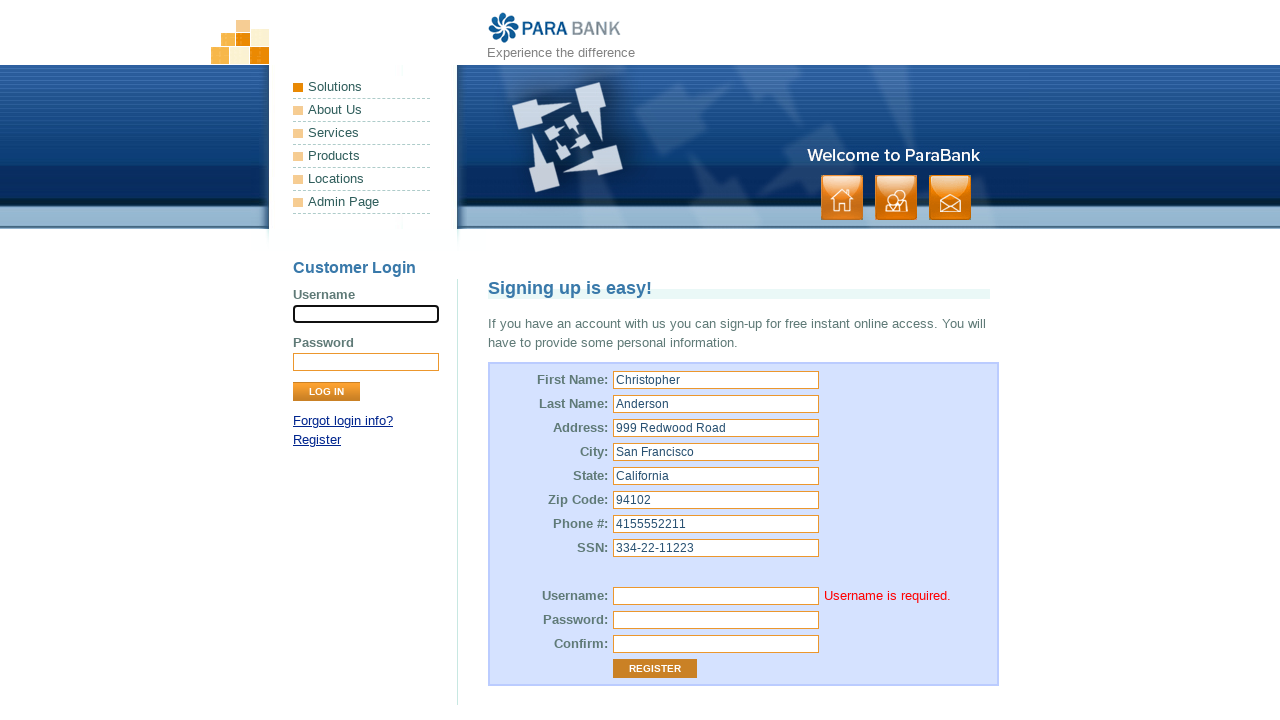